Tests removing and adding a checkbox dynamically, verifying its visibility states

Starting URL: http://the-internet.herokuapp.com/dynamic_controls

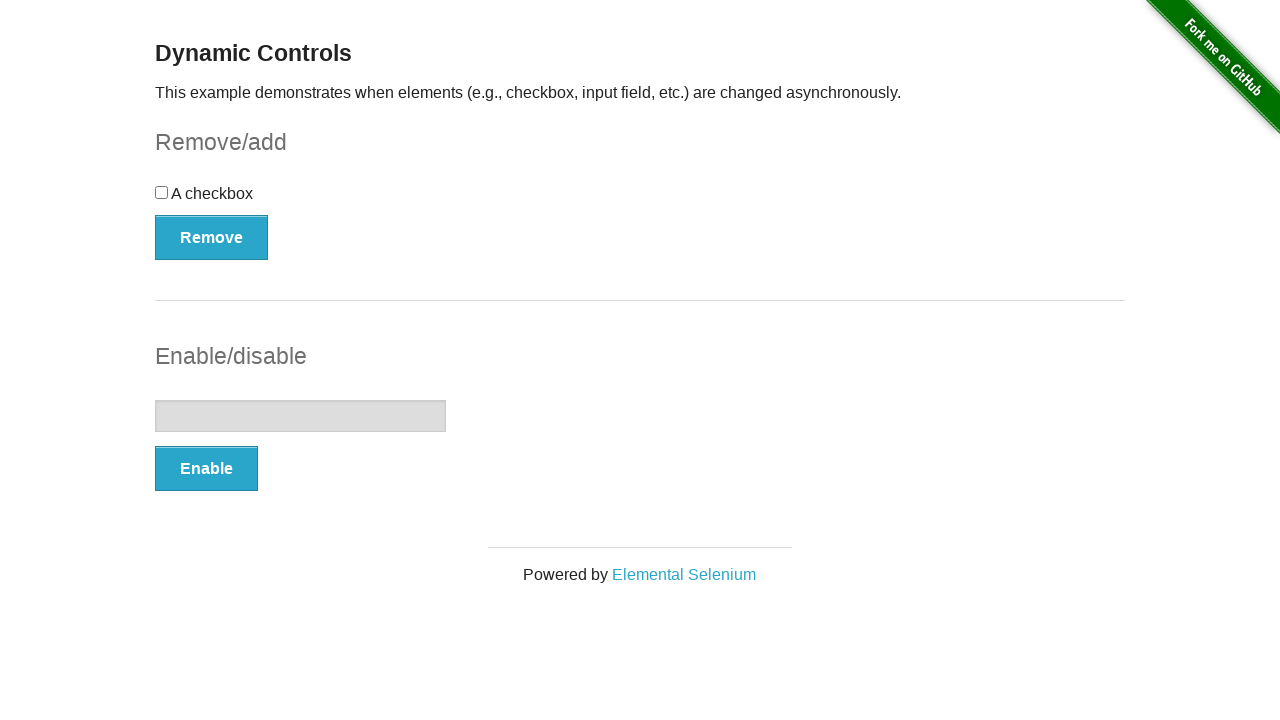

Waited for checkbox to be visible on page load
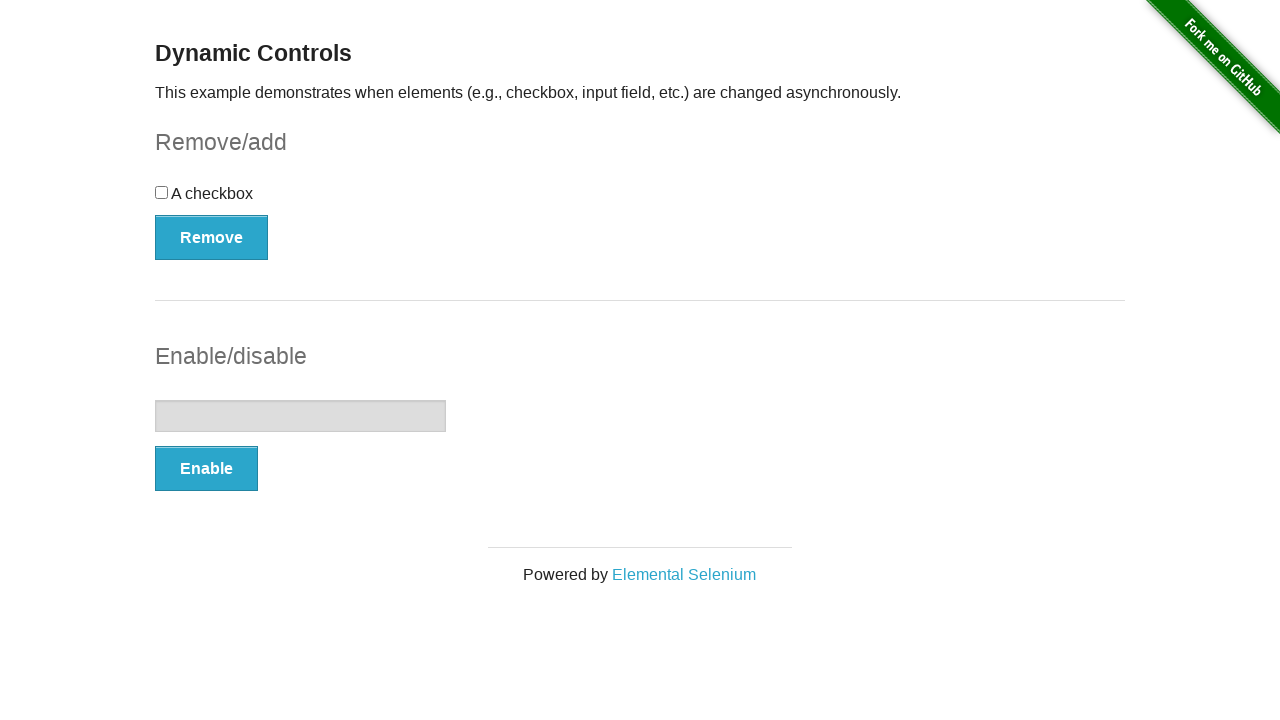

Clicked Remove button to remove the checkbox at (212, 237) on #checkbox-example button
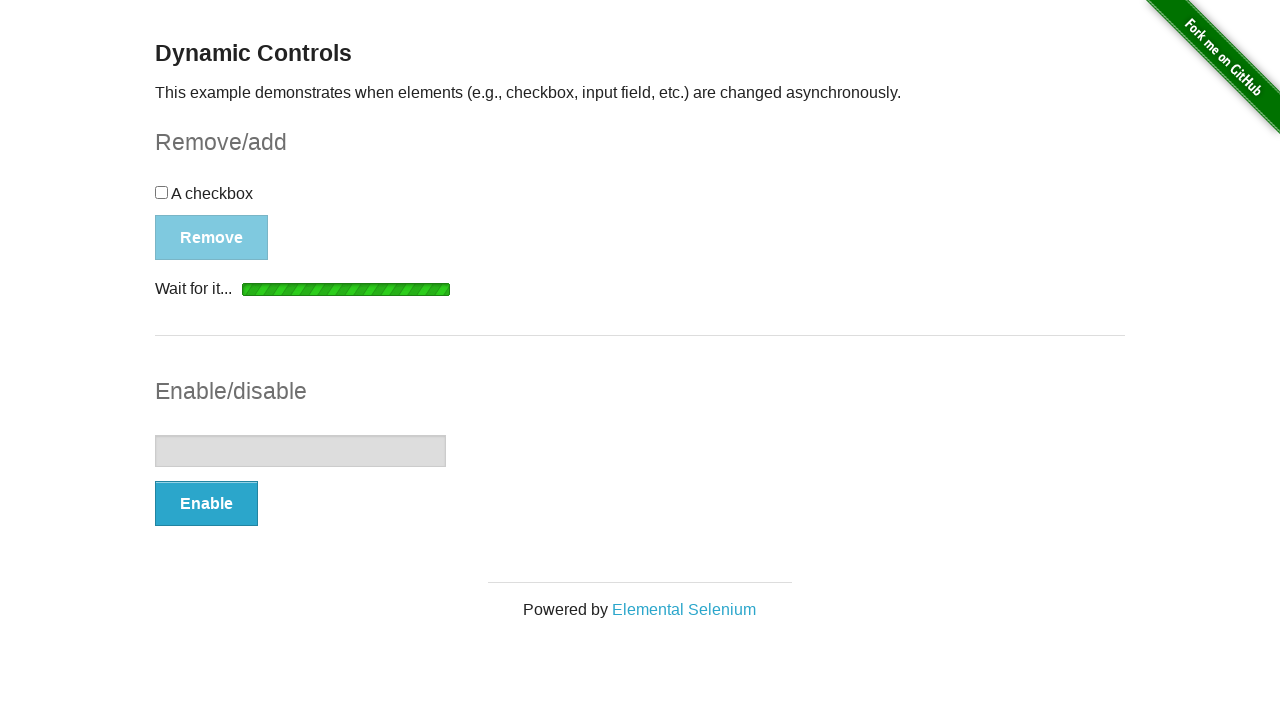

Verified checkbox is hidden after removal
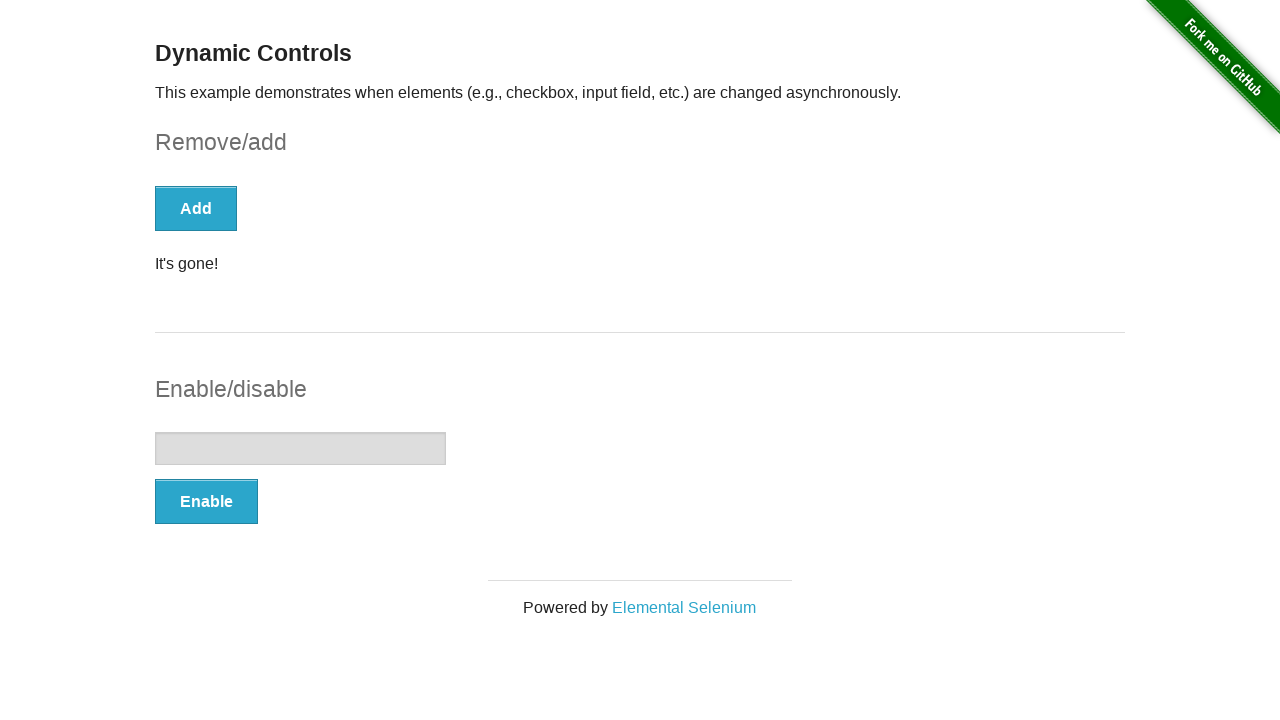

Clicked Add button to restore the checkbox at (196, 208) on #checkbox-example button
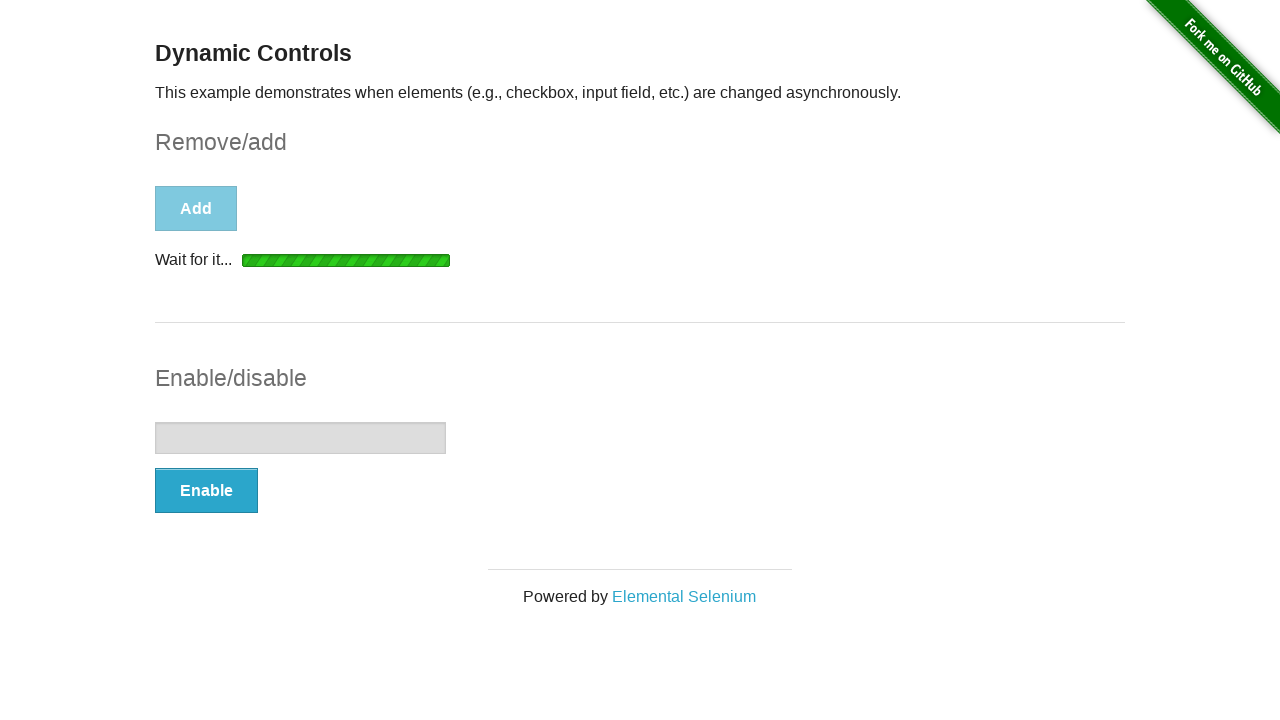

Verified checkbox is visible after being re-added
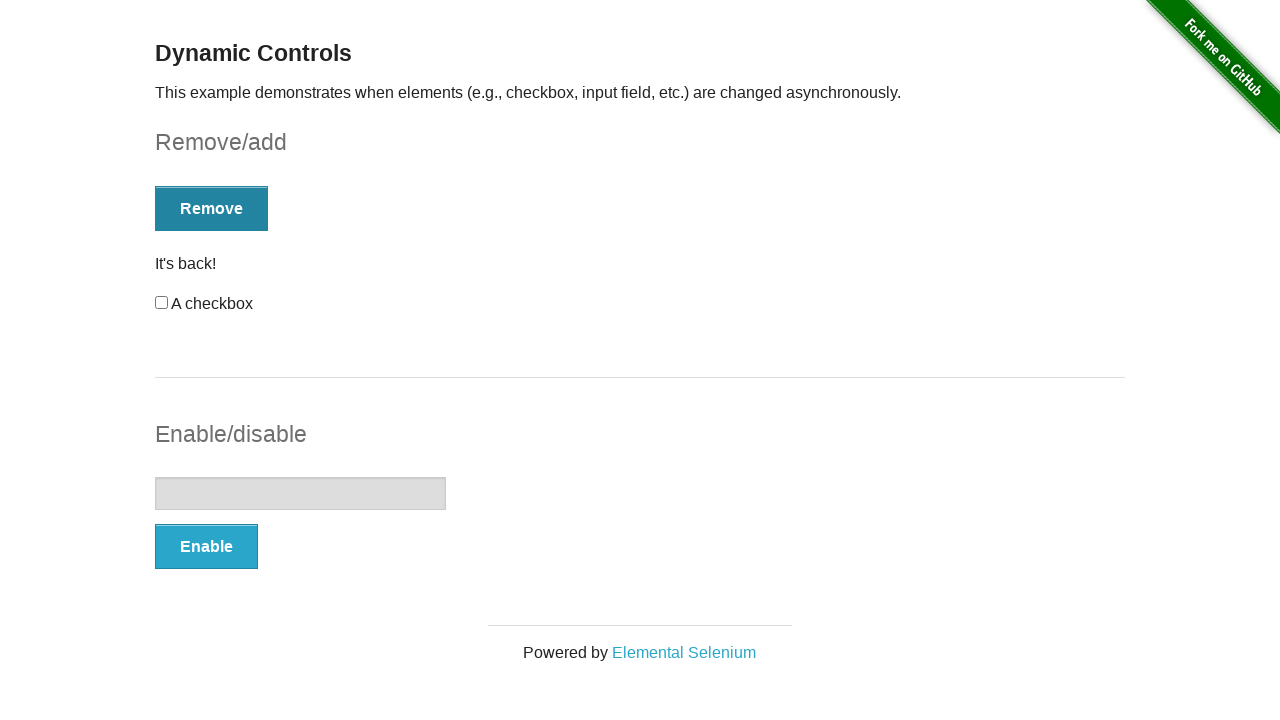

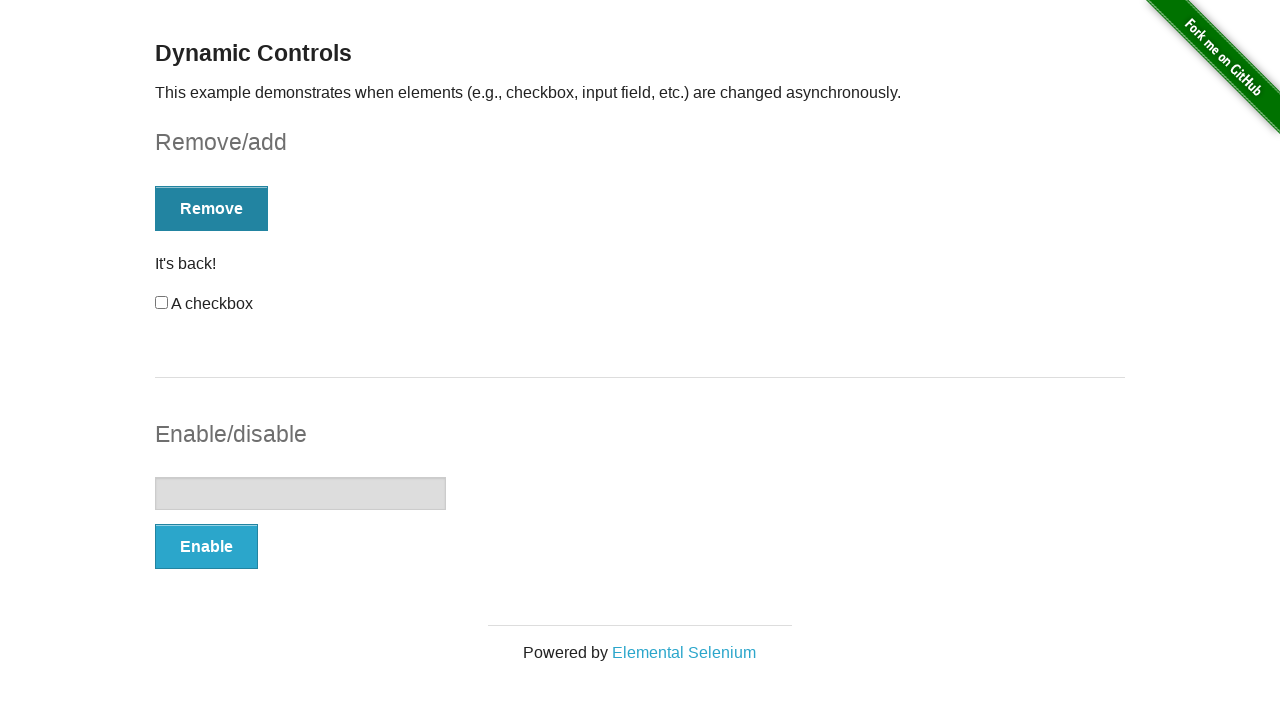